Tests clicking a timer alert button and waiting for an alert to appear with a short timeout, demonstrating timeout exception handling.

Starting URL: https://demoqa.com/alerts

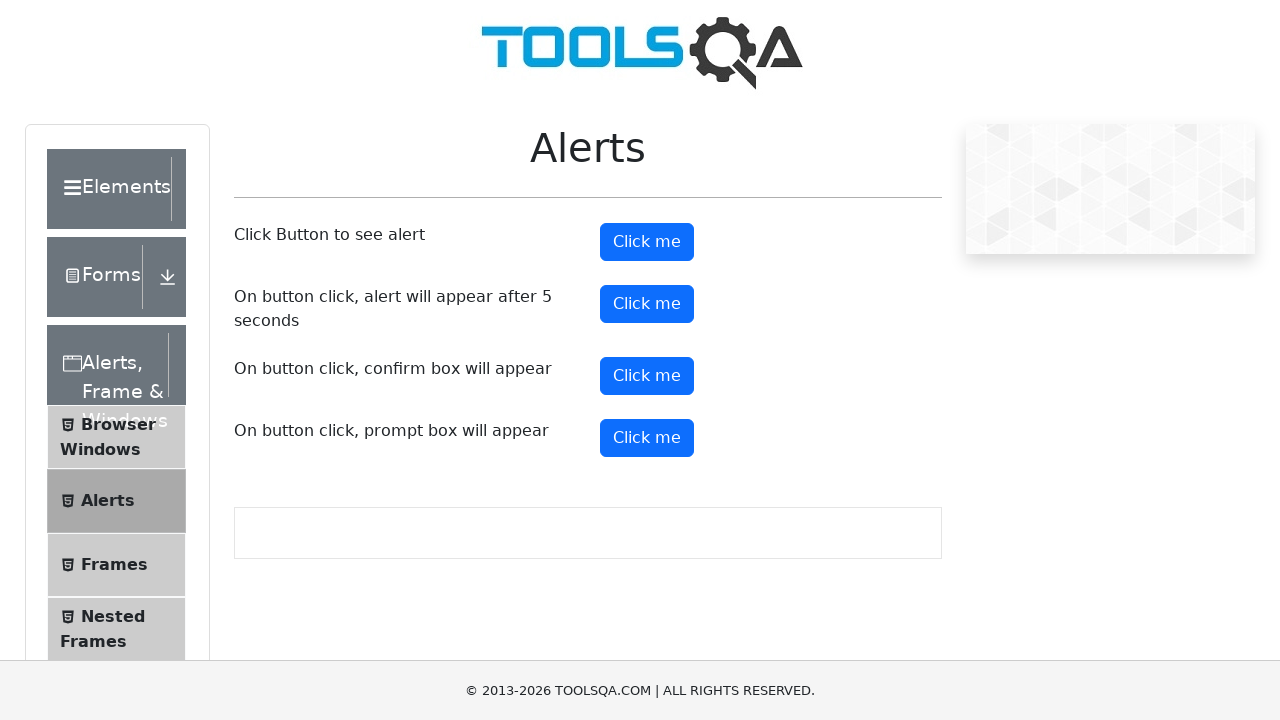

Clicked timer alert button at (647, 304) on #timerAlertButton
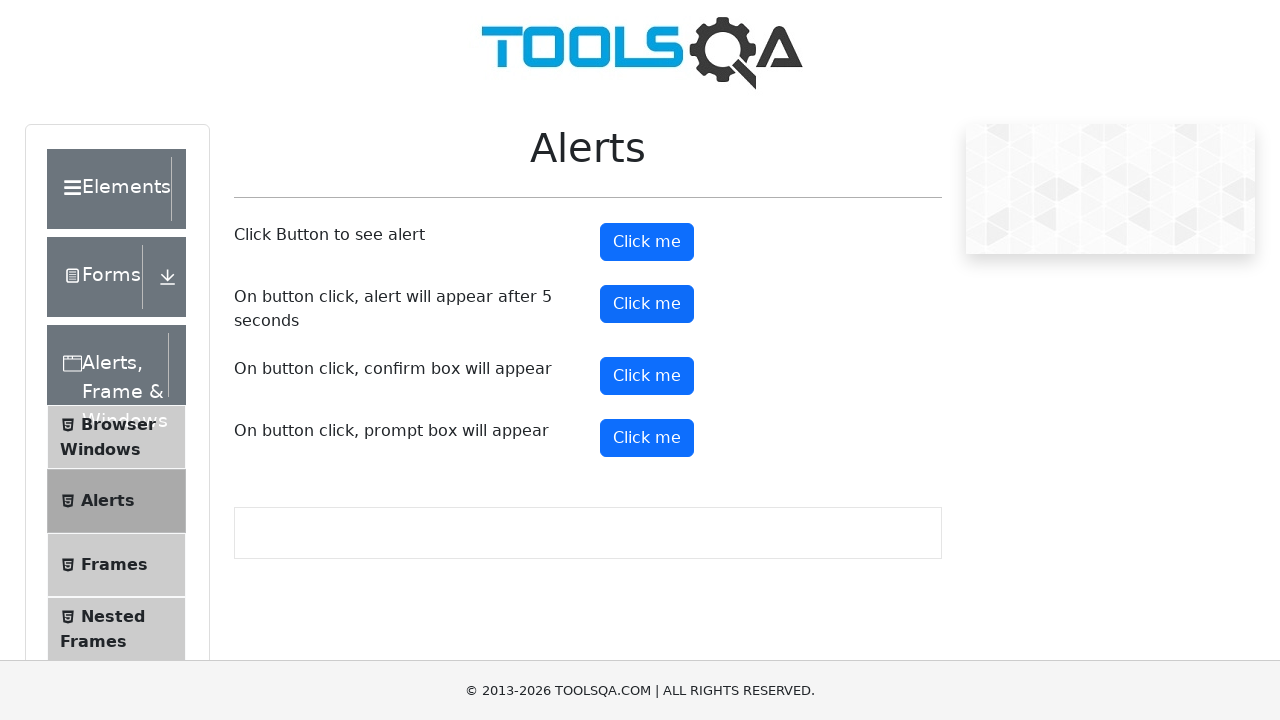

Alert dialog did not appear within 3 second timeout
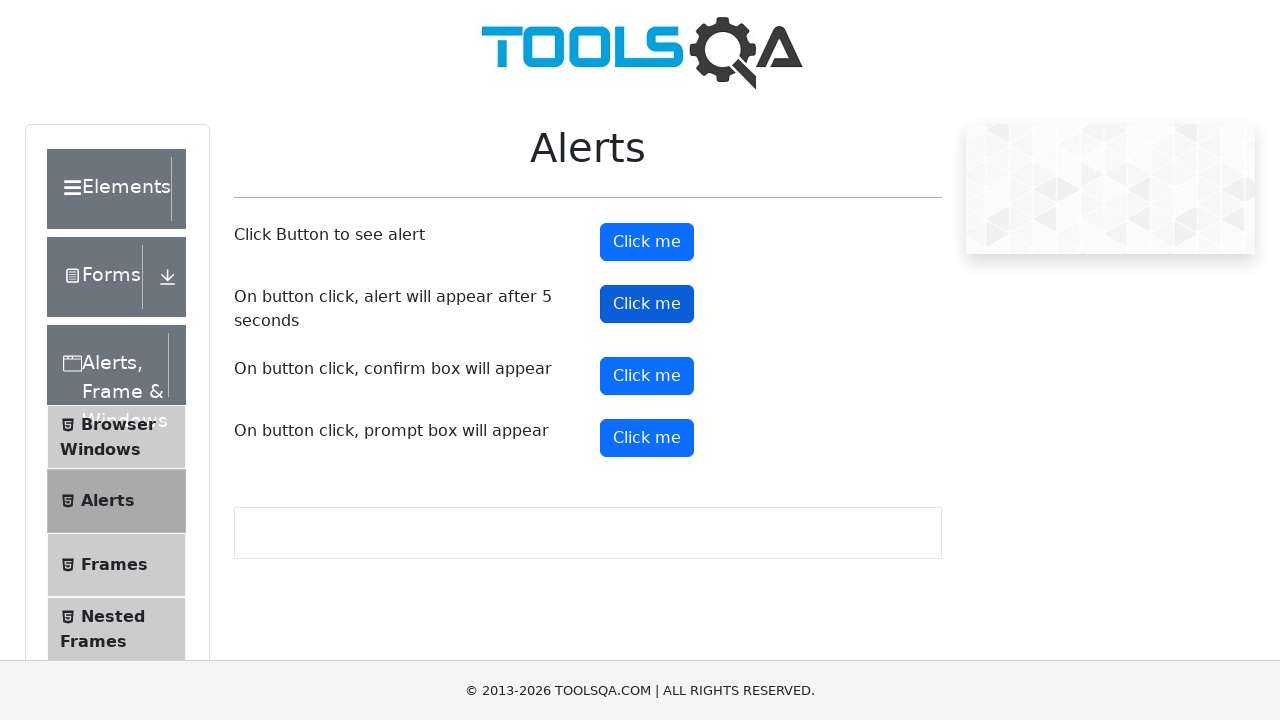

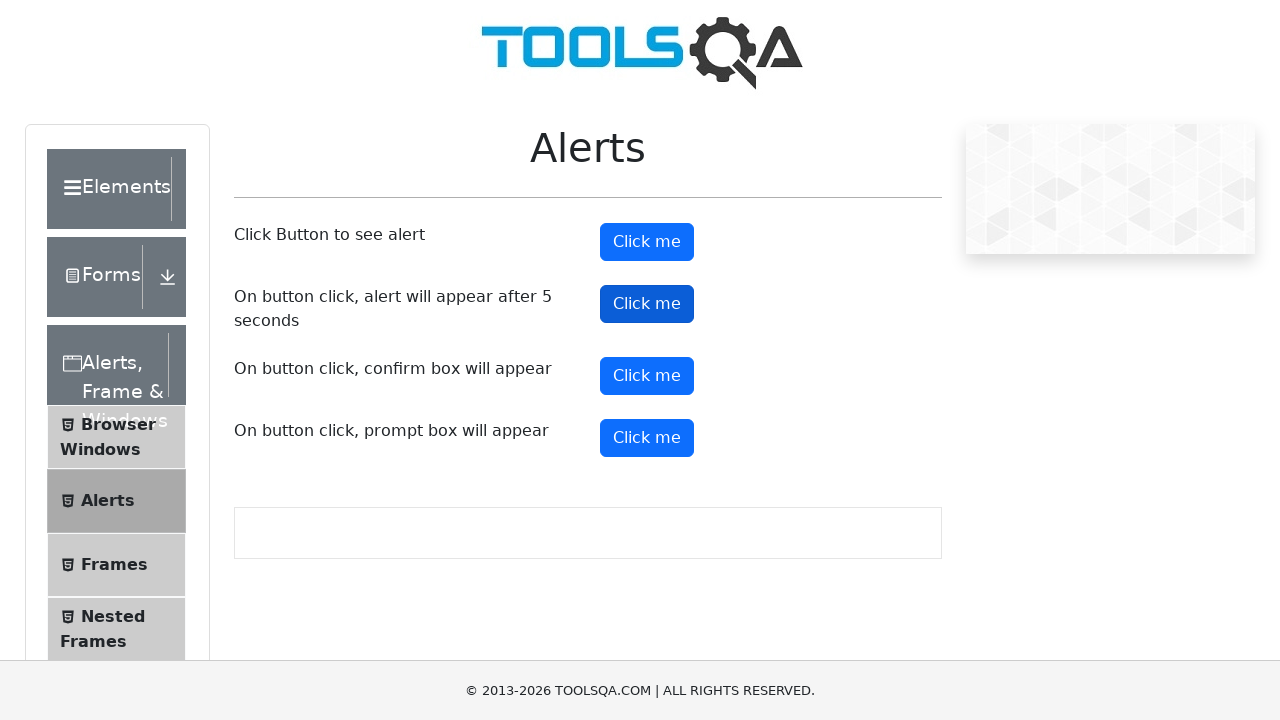